Tests an e-commerce flow on an Angular demo site by browsing products, selecting a Selenium product, adding it to cart, navigating to the cart, and entering a quantity value.

Starting URL: https://rahulshettyacademy.com/angularAppdemo/

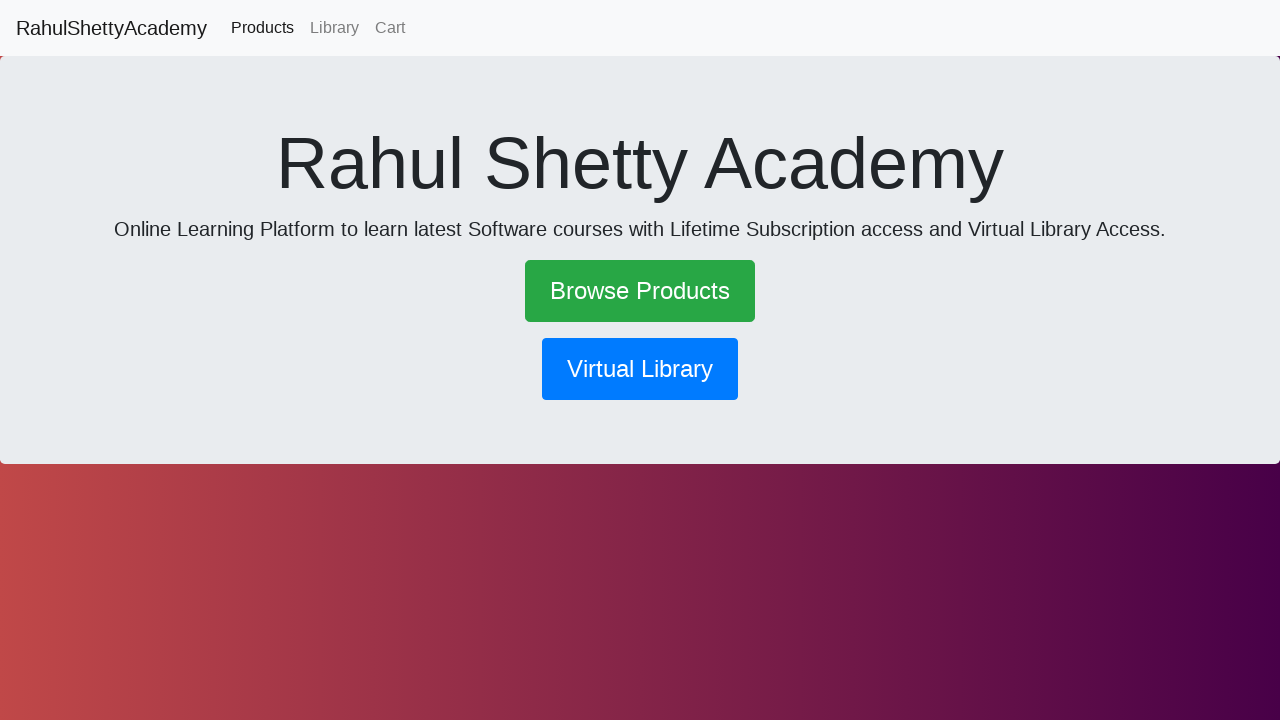

Clicked 'Browse Products' link at (640, 291) on a:text('Browse Products')
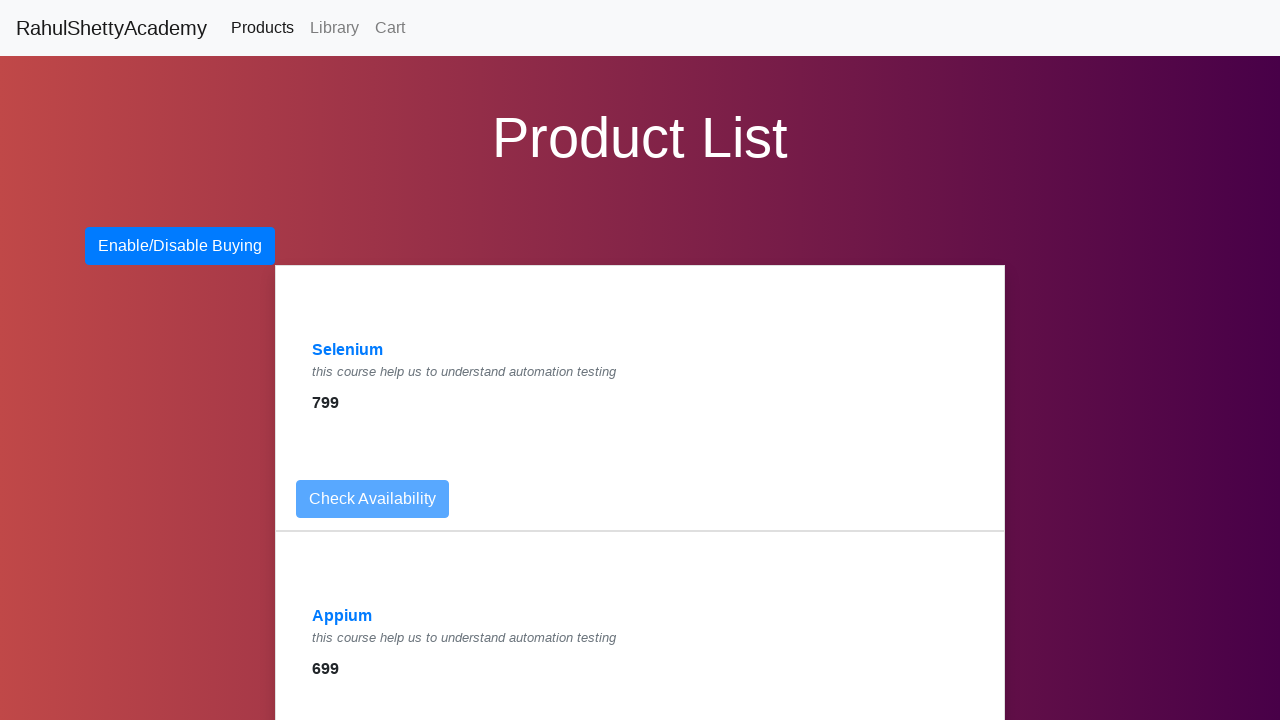

Selected Selenium product from product list at (348, 350) on a:text-matches('Selenium', 'i')
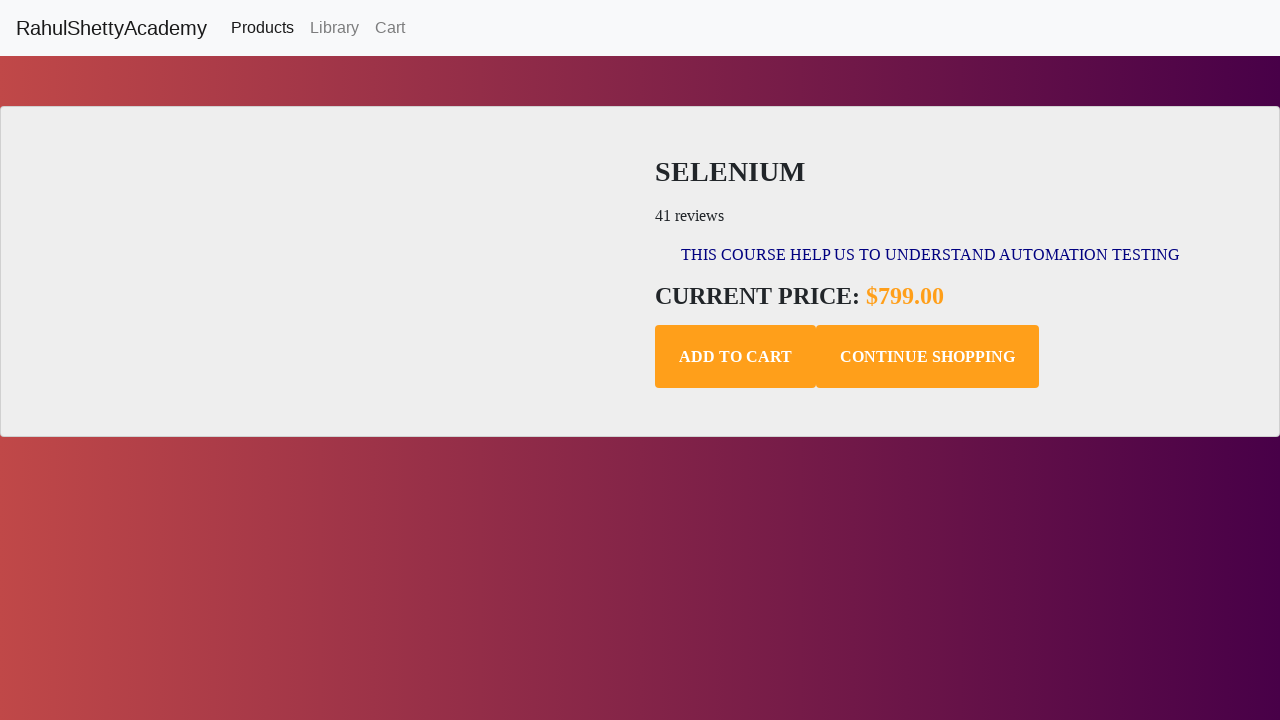

Clicked 'Add to Cart' button for Selenium product at (736, 357) on .add-to-cart
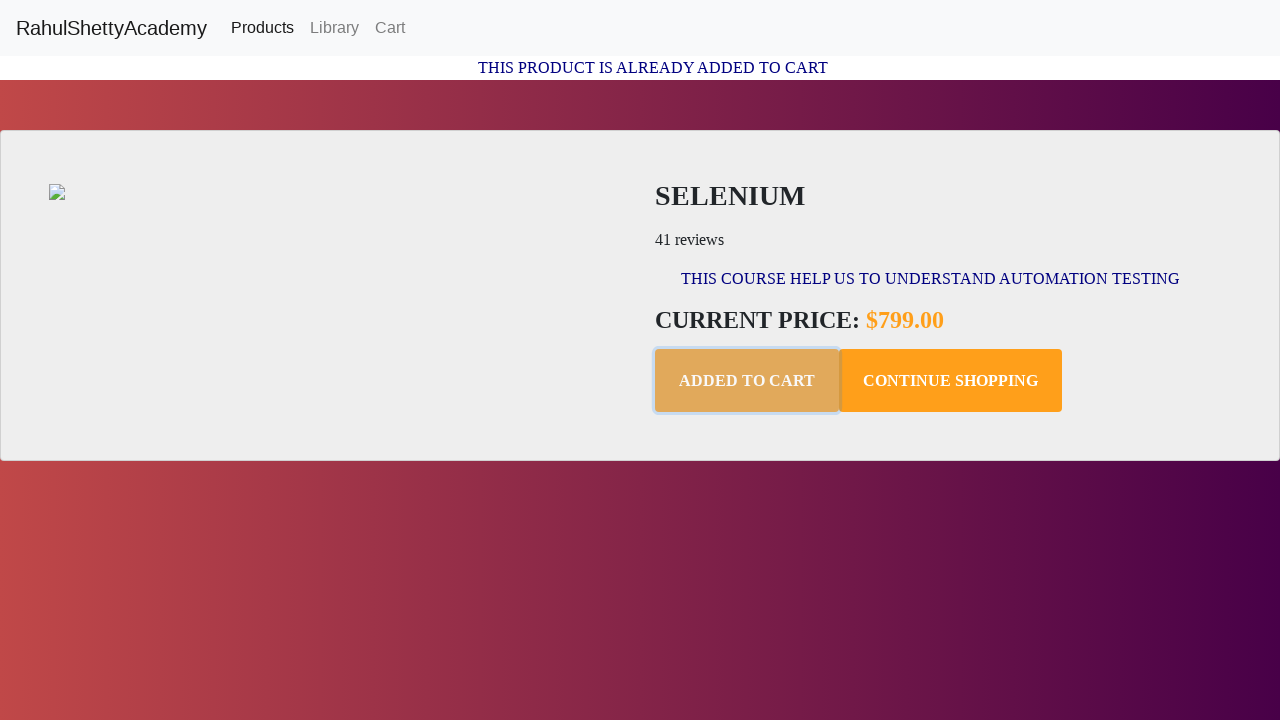

Navigated to shopping cart at (390, 28) on a:text('Cart')
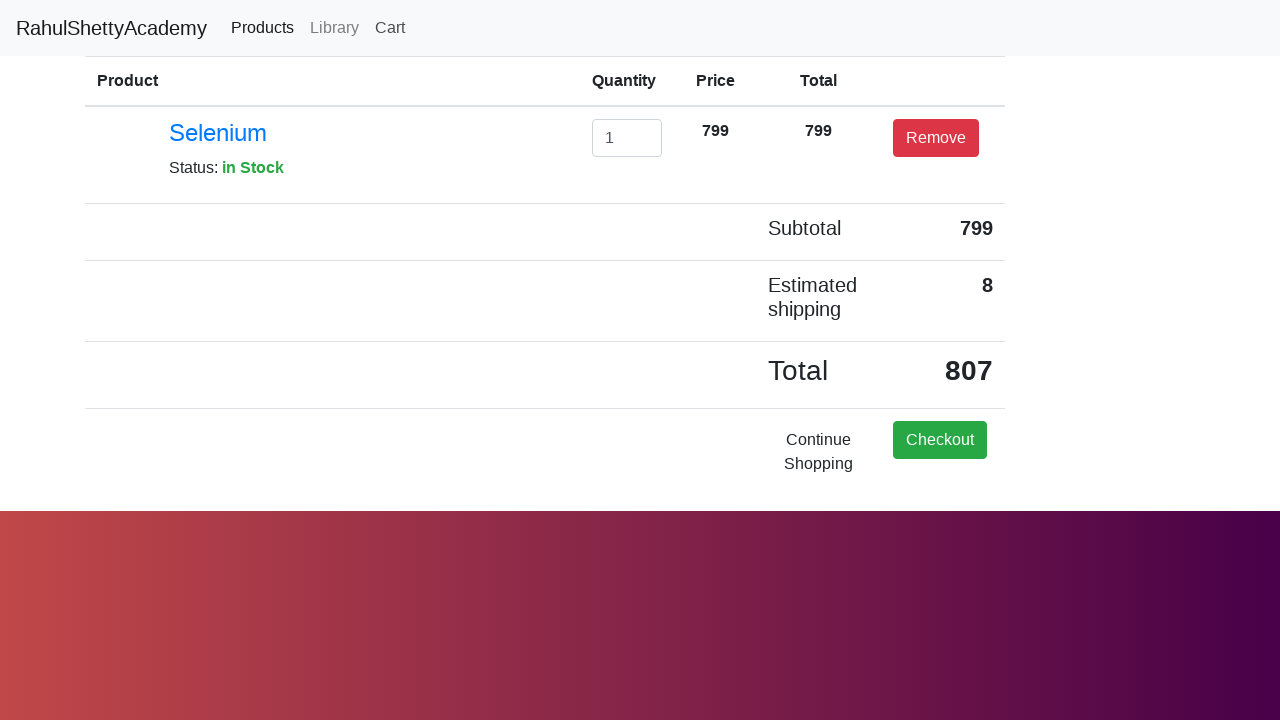

Entered quantity value '2' in cart on #exampleInputEmail1
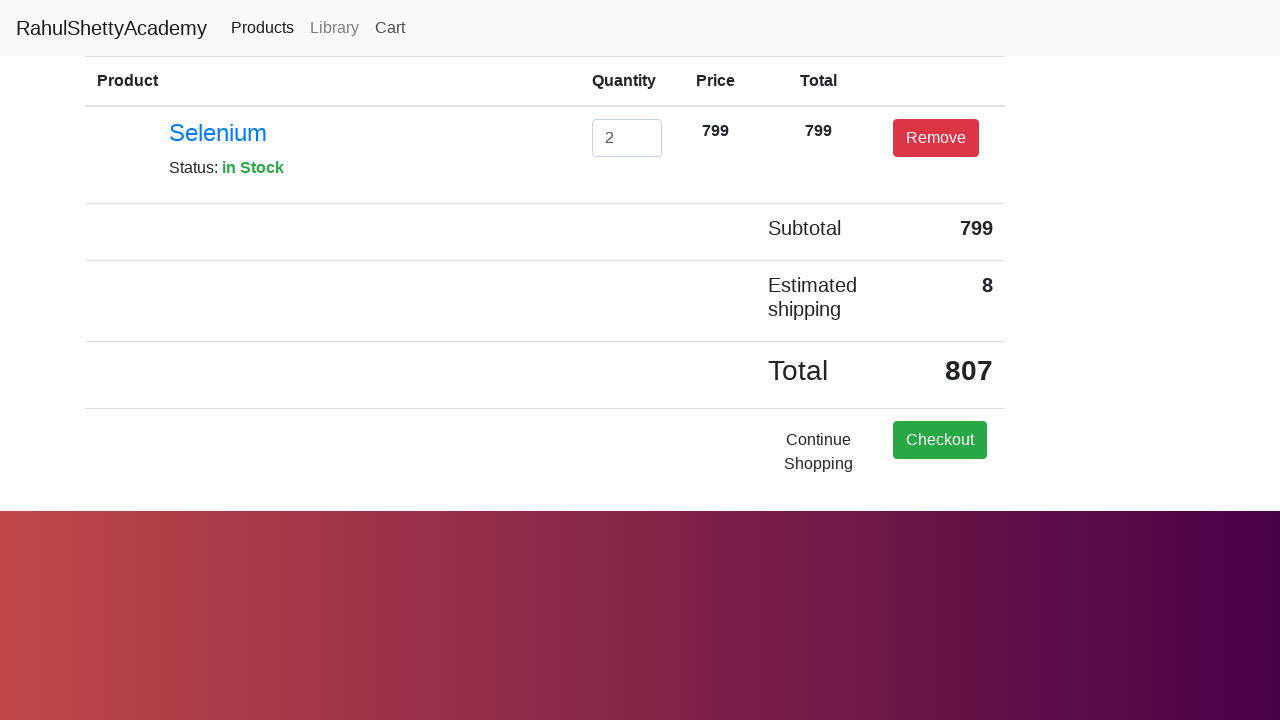

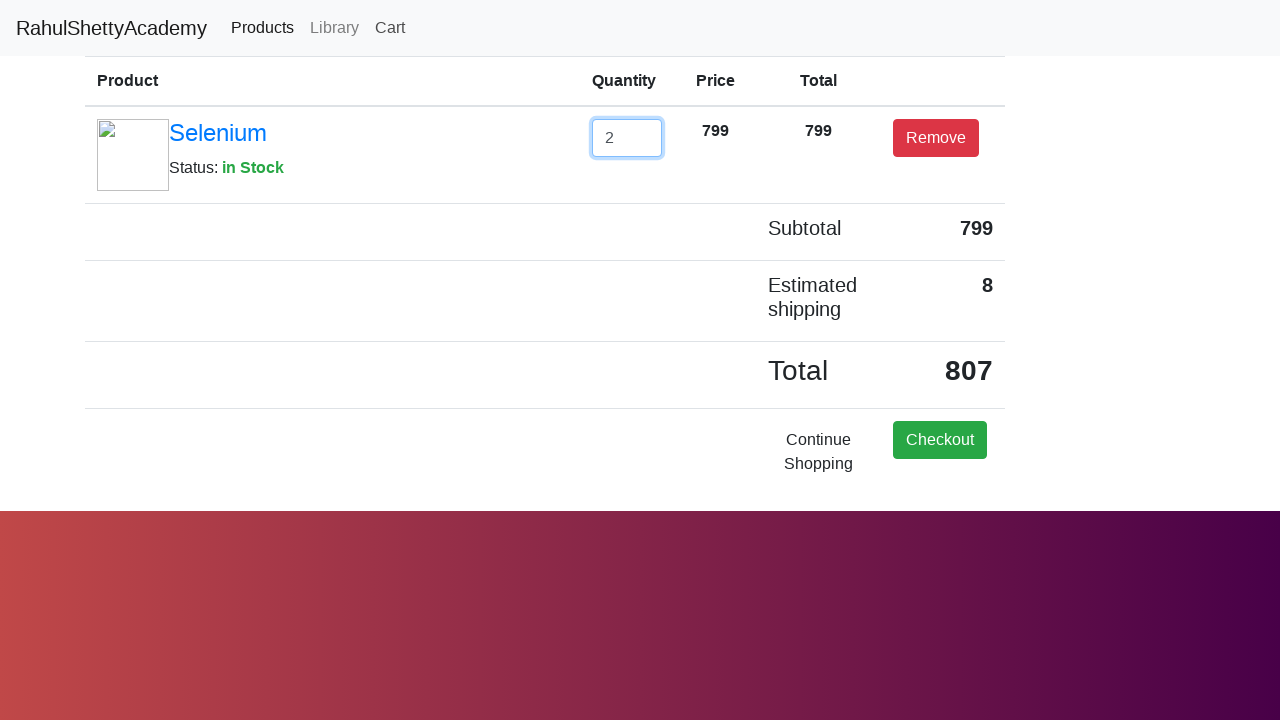